Tests checkbox handling functionality by selecting specific checkboxes (Sunday and Wednesday) on a test automation practice blog

Starting URL: https://testautomationpractice.blogspot.com/

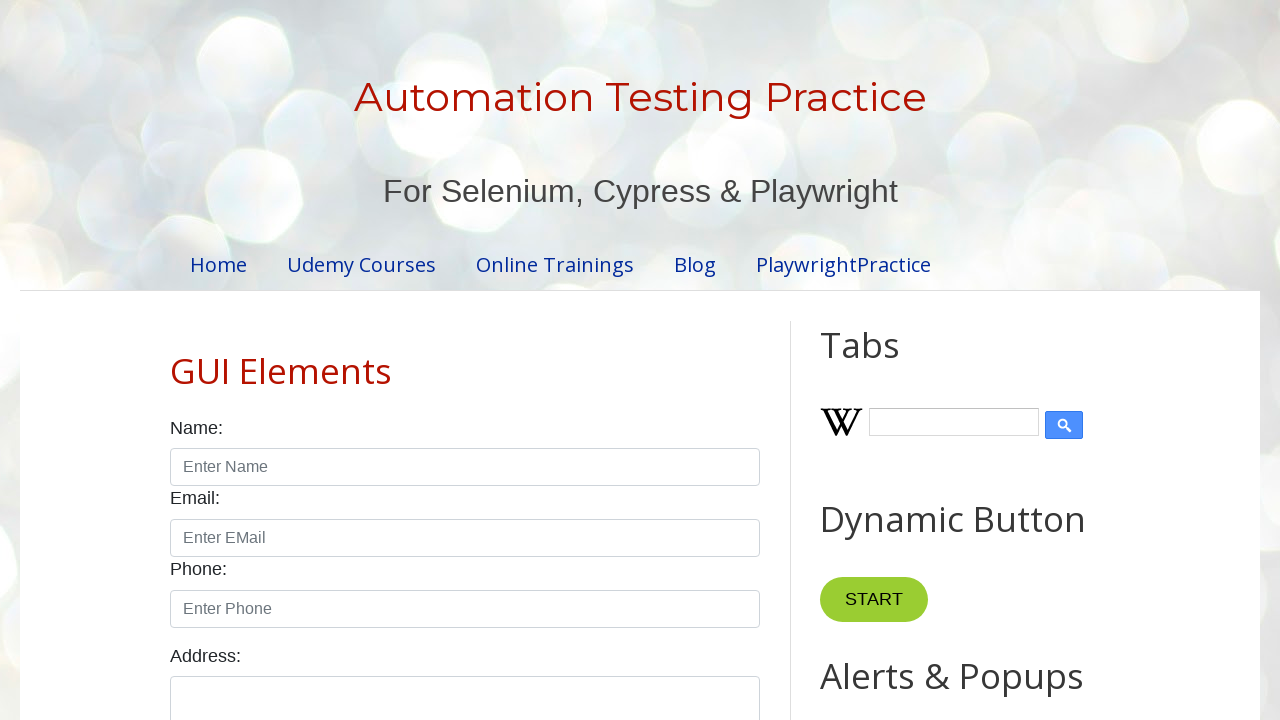

Clicked Sunday checkbox at (176, 360) on xpath=//input[@id='sunday']
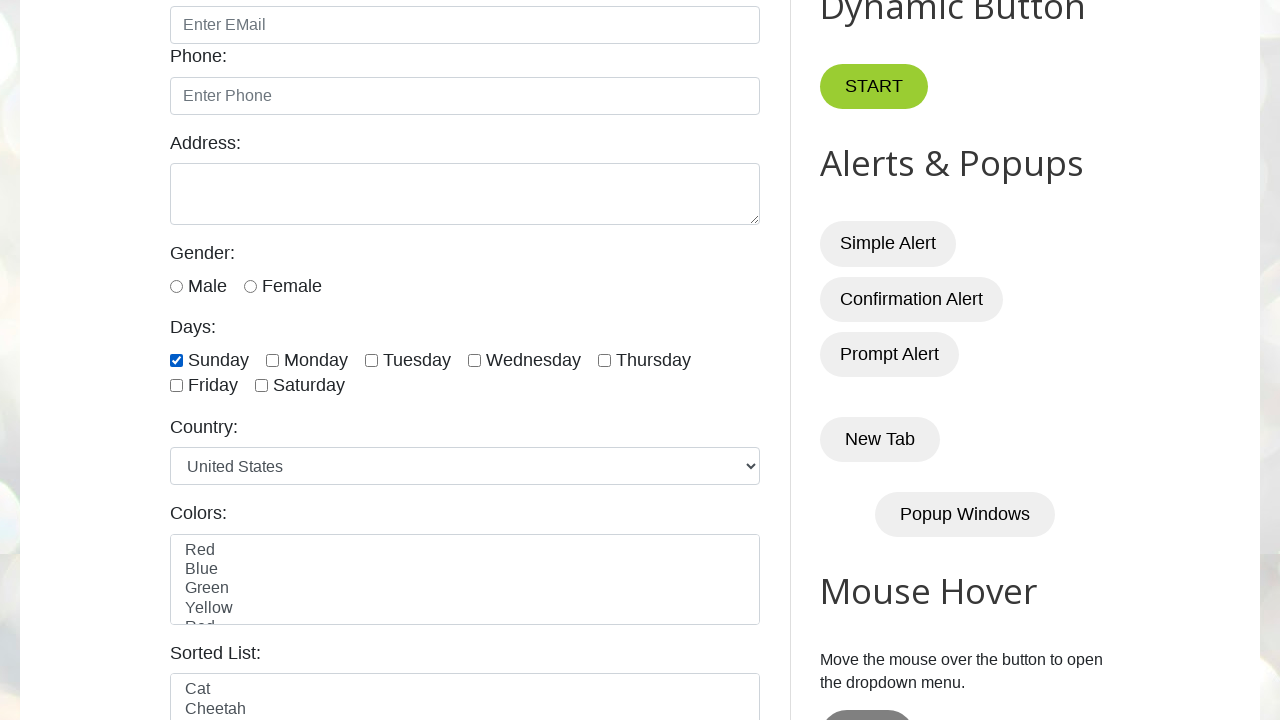

Clicked Wednesday checkbox at (474, 360) on xpath=//input[@id='wednesday']
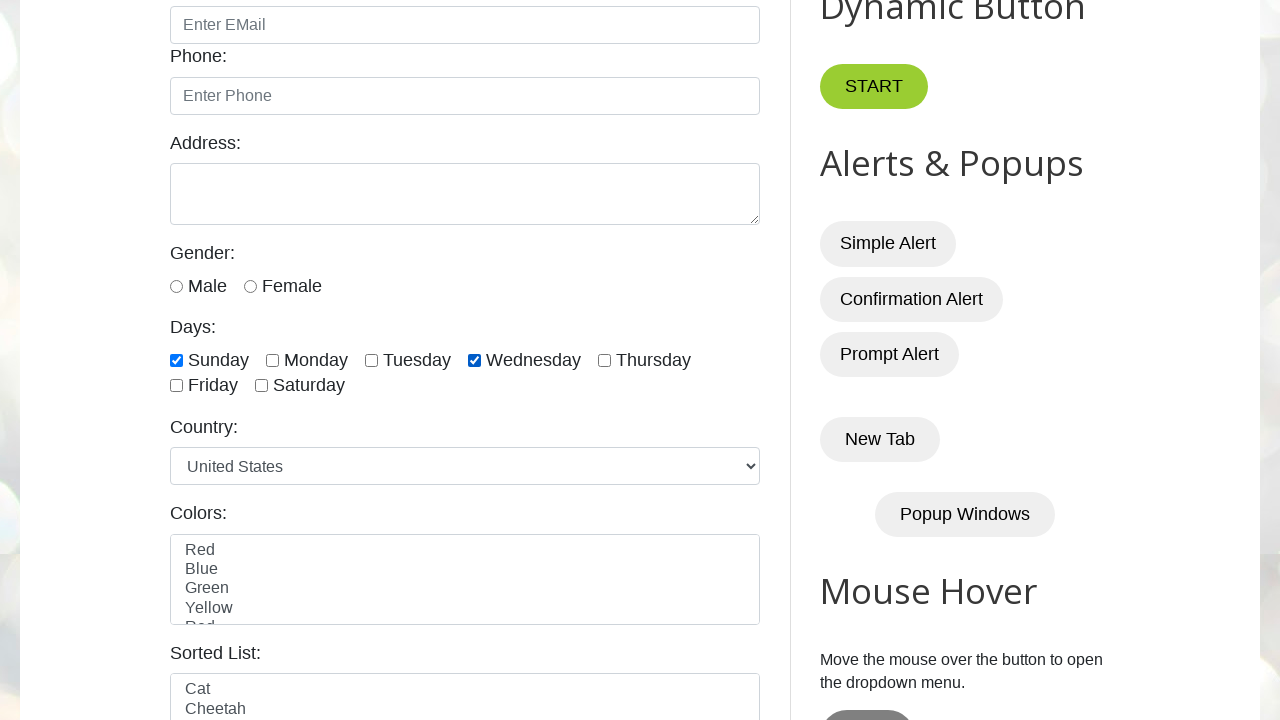

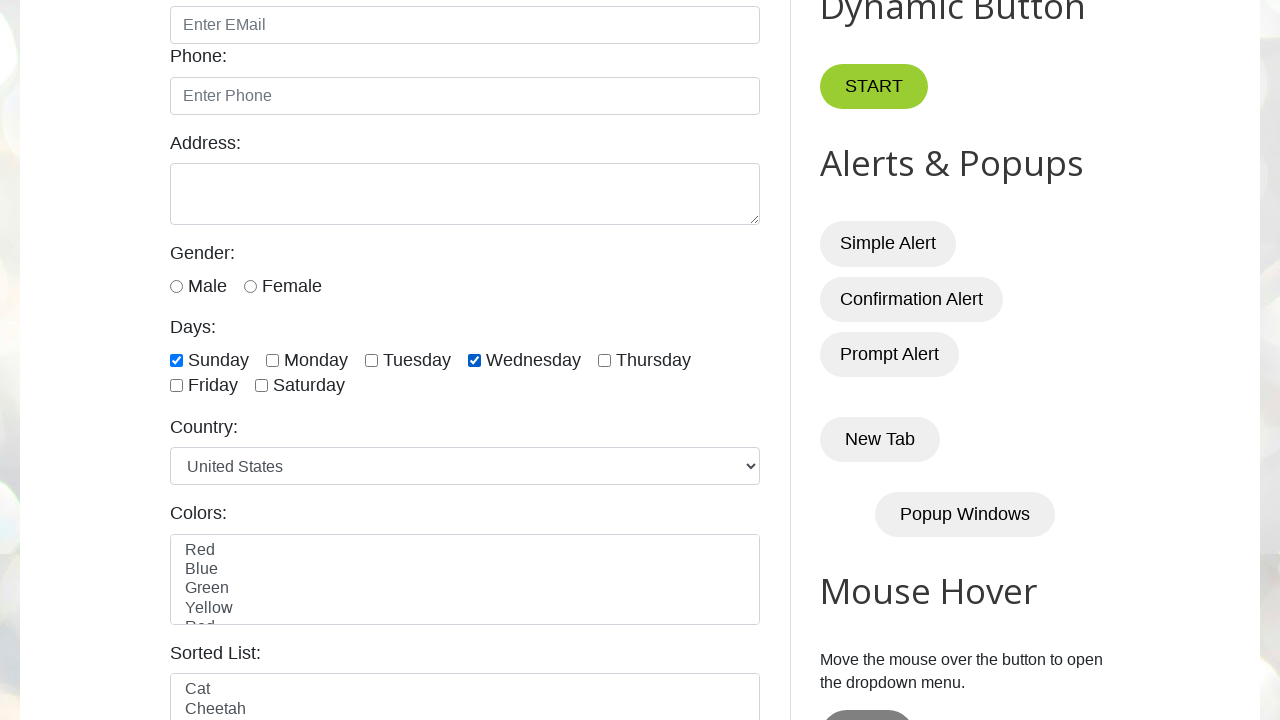